Tests the DeepAI chat interface by typing a prompt in the chatbox, submitting it by pressing Enter, and waiting for the AI response to appear in the markdown container.

Starting URL: https://deepai.org/chat

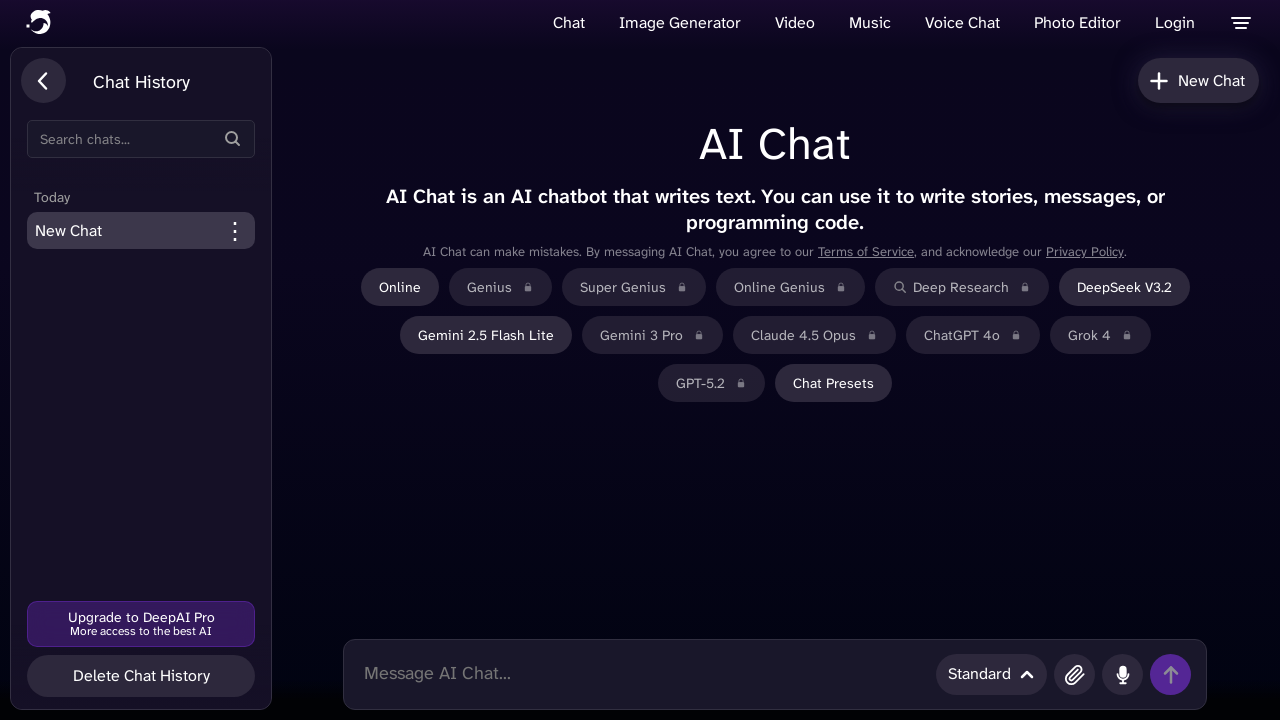

Chatbox element became available
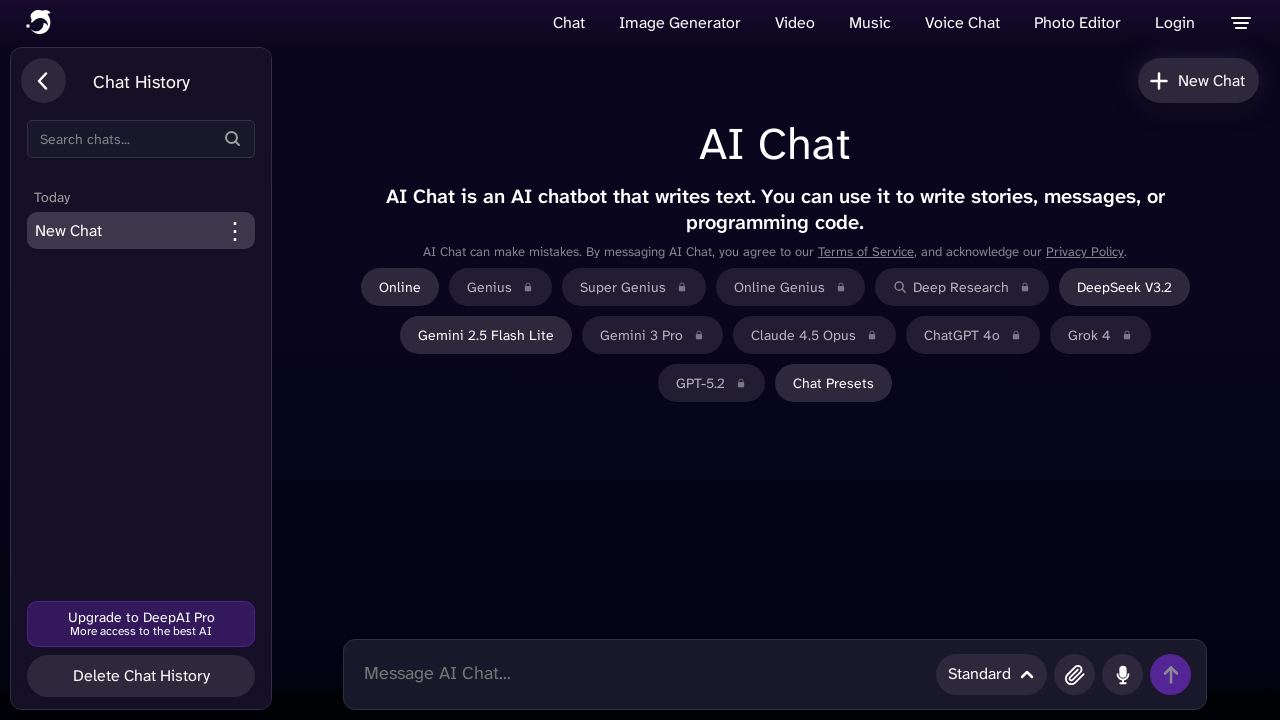

Typed prompt 'What is the capital of France?' into chatbox on textarea.chatbox
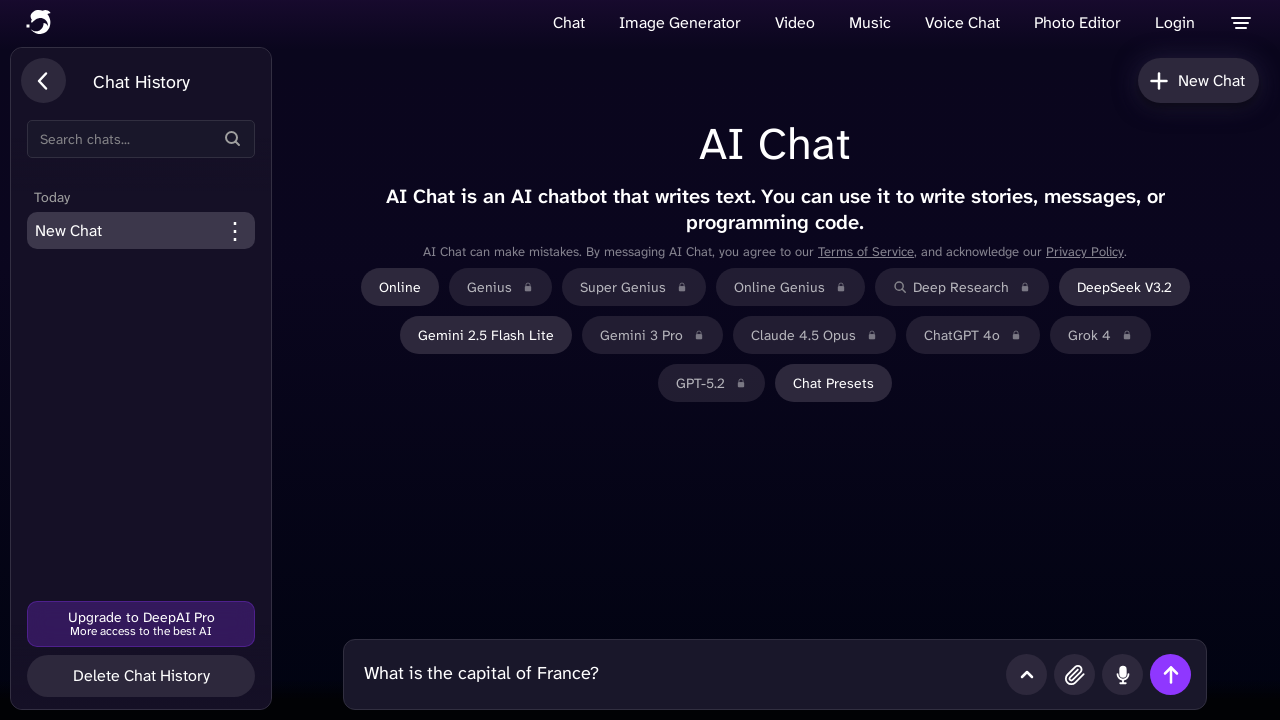

Pressed Enter to submit the prompt on textarea.chatbox
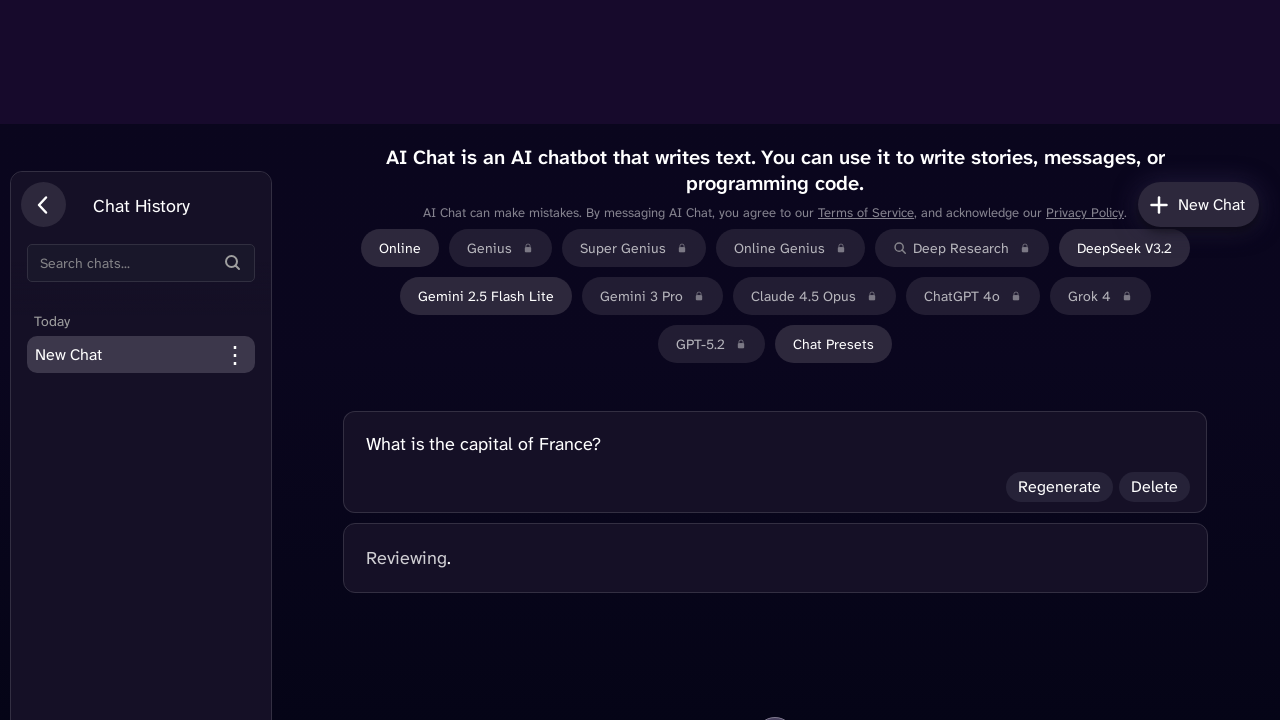

AI response container appeared
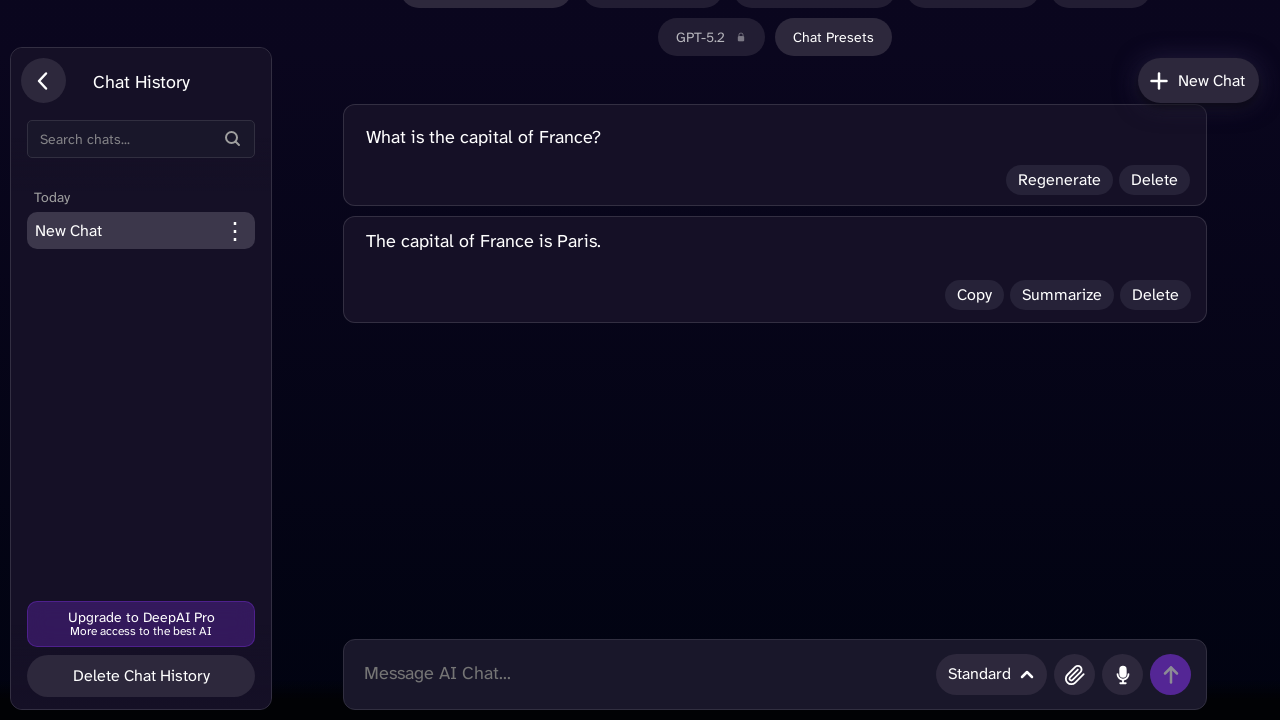

Waited for AI response to stabilize
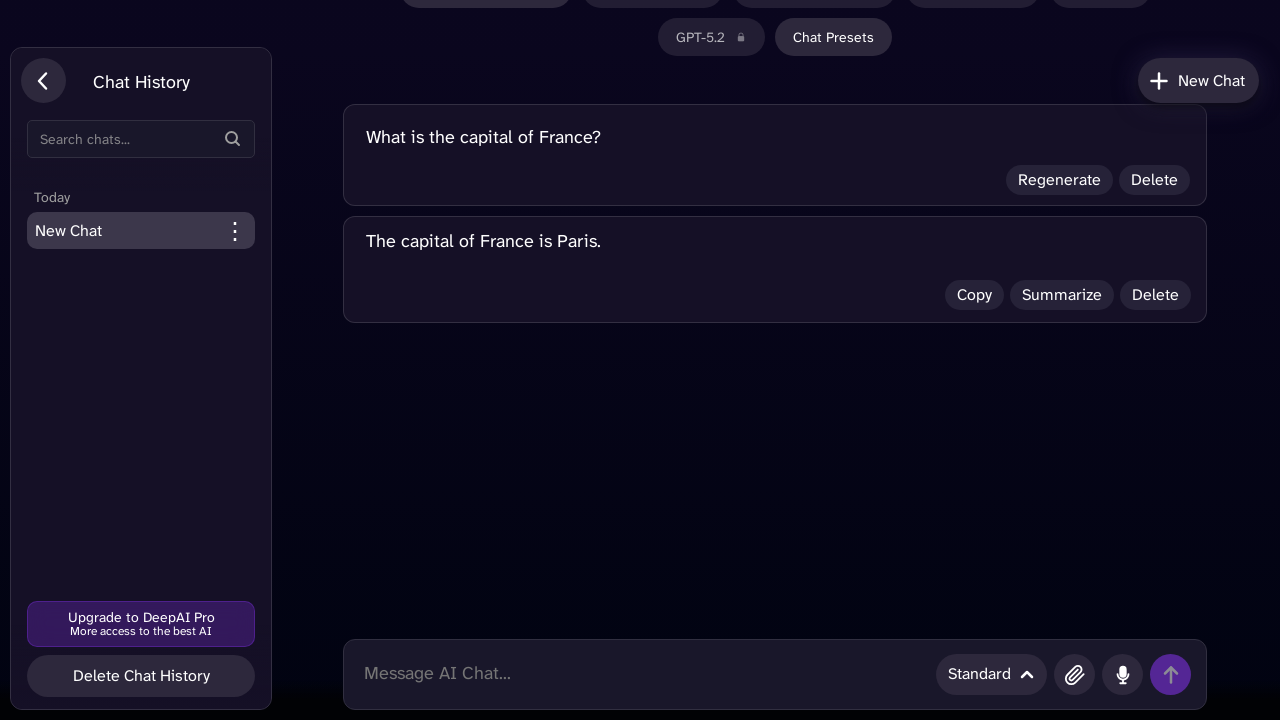

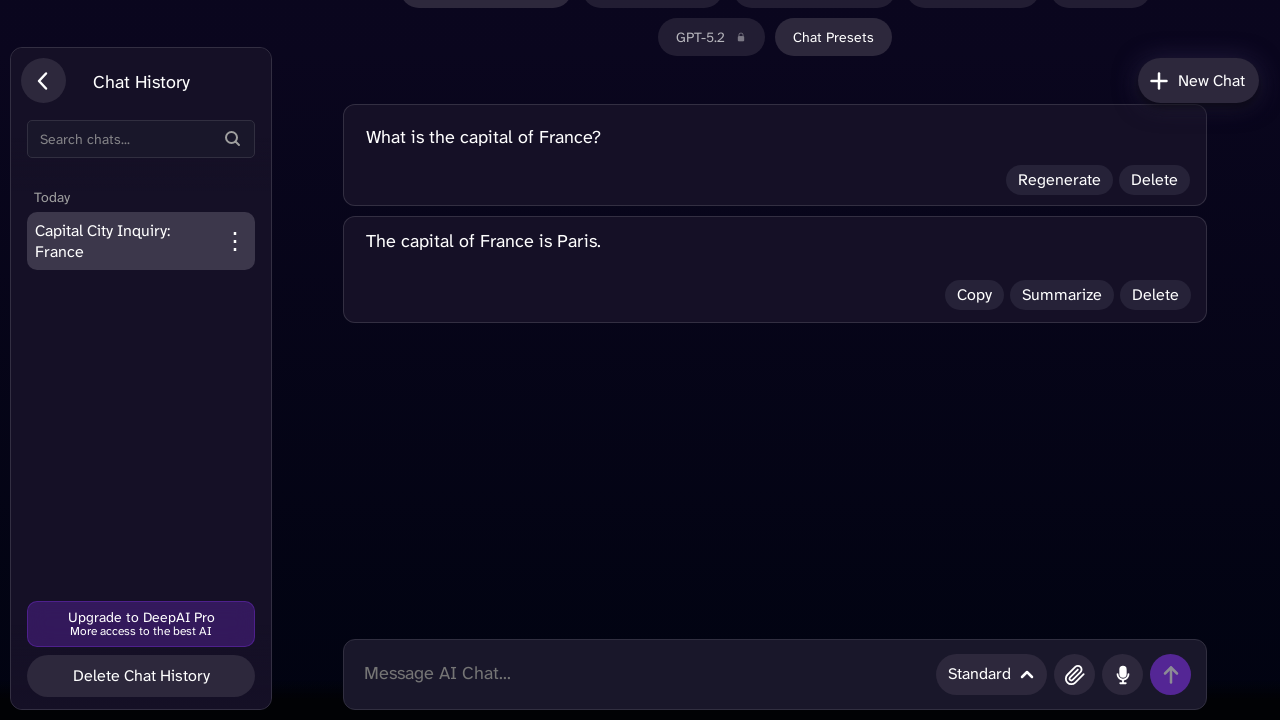